Tests prompt box dialog by clicking the button, entering text in the prompt, and verifying the result

Starting URL: https://demoqa.com/alerts

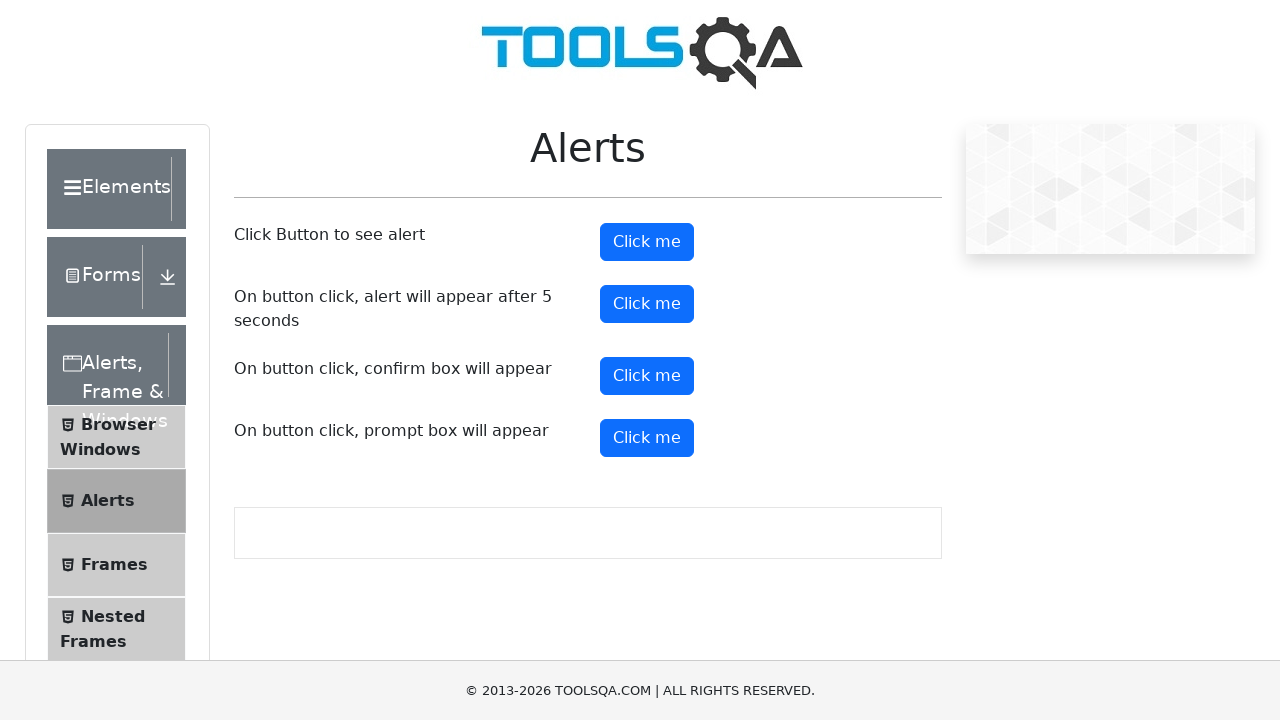

Waited for prompt button to be visible
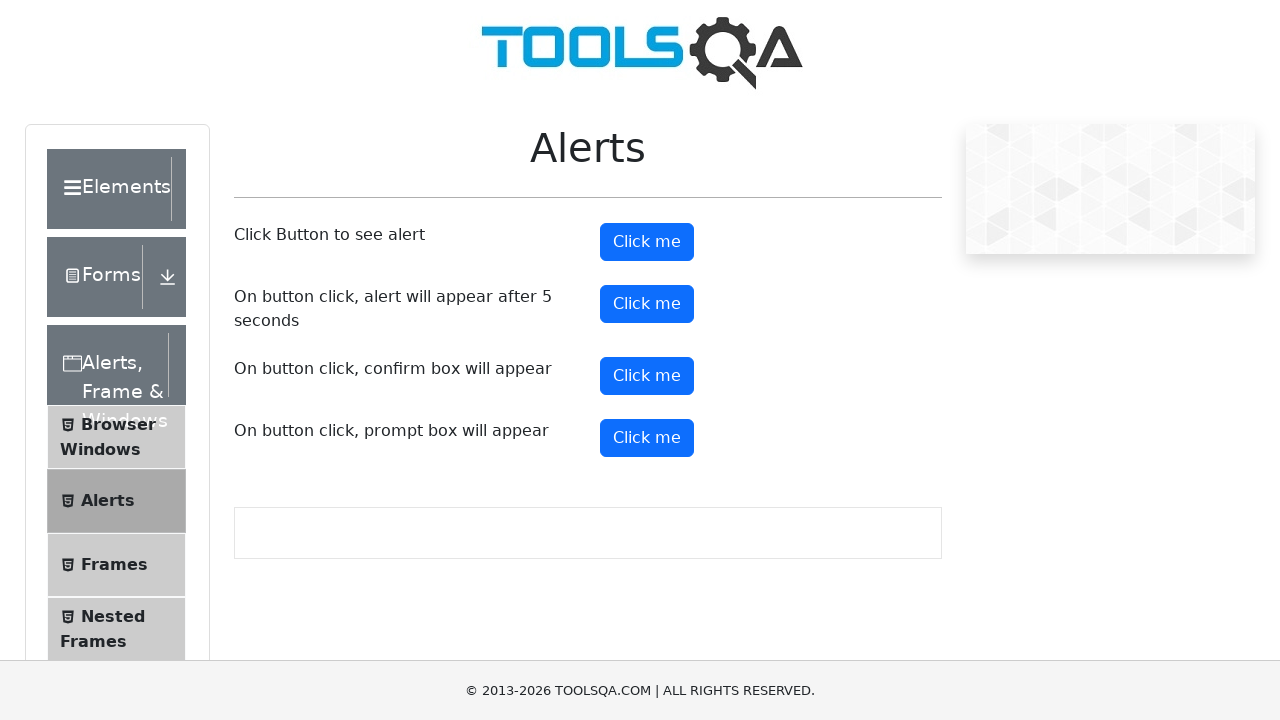

Registered dialog handler to accept prompt with name 'Harry'
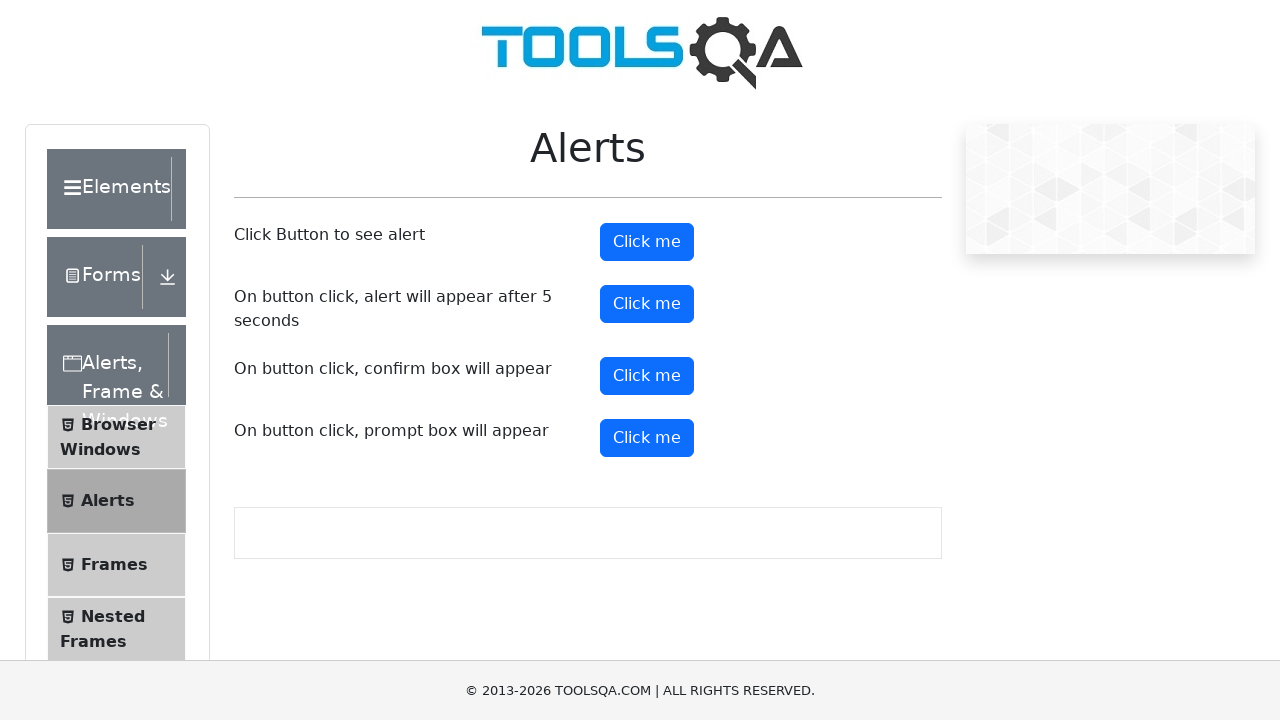

Clicked prompt button to trigger dialog at (647, 438) on #promtButton
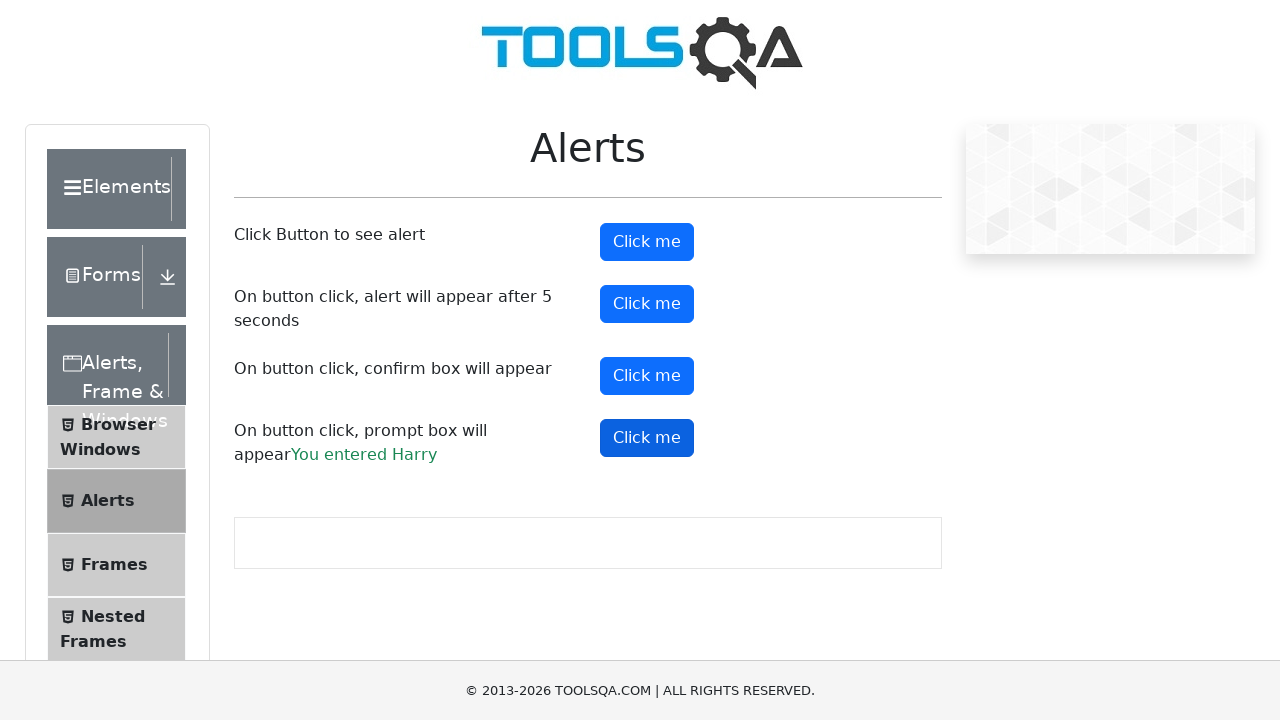

Waited for prompt result message to appear
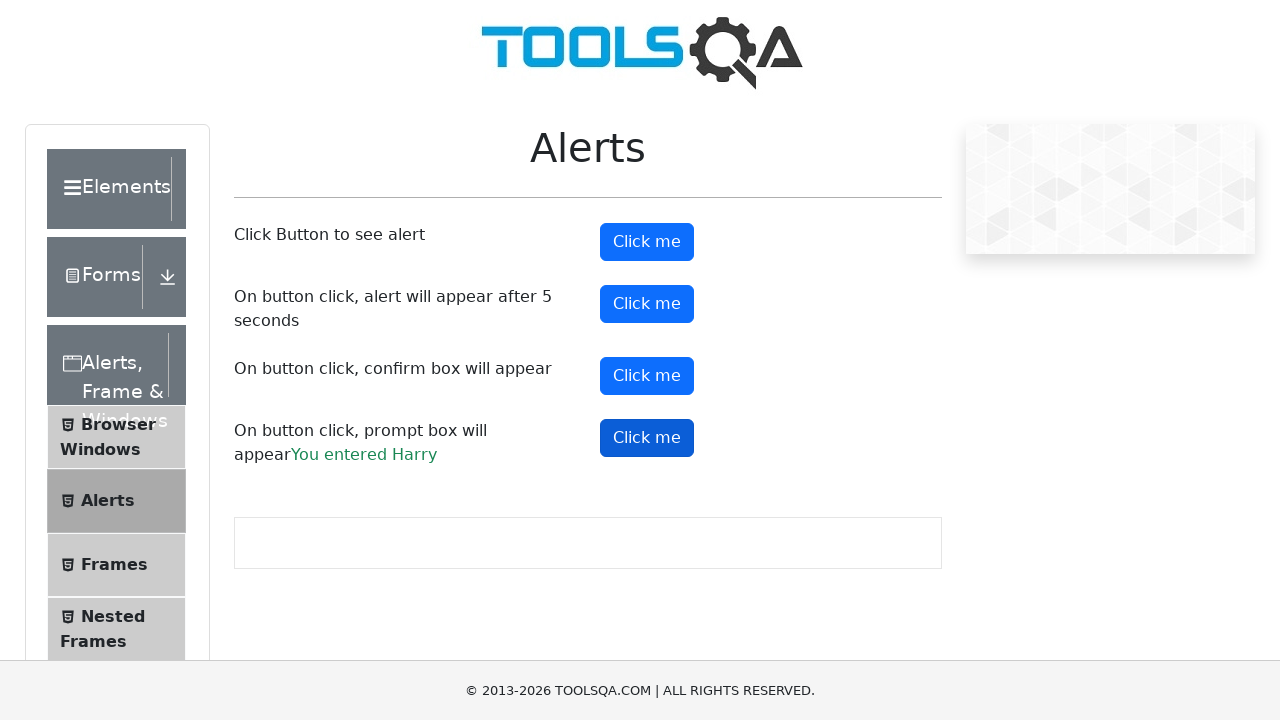

Retrieved prompt result text: 'You entered Harry'
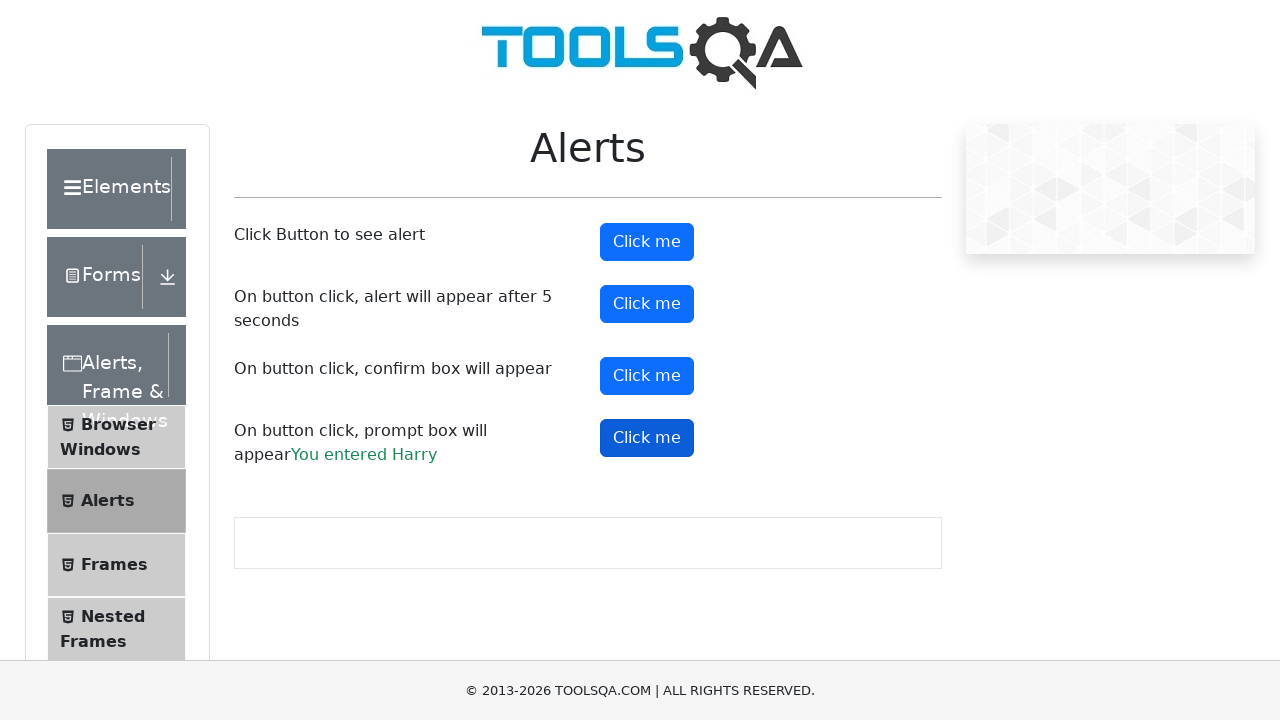

Verified result text matches expected value 'You entered Harry'
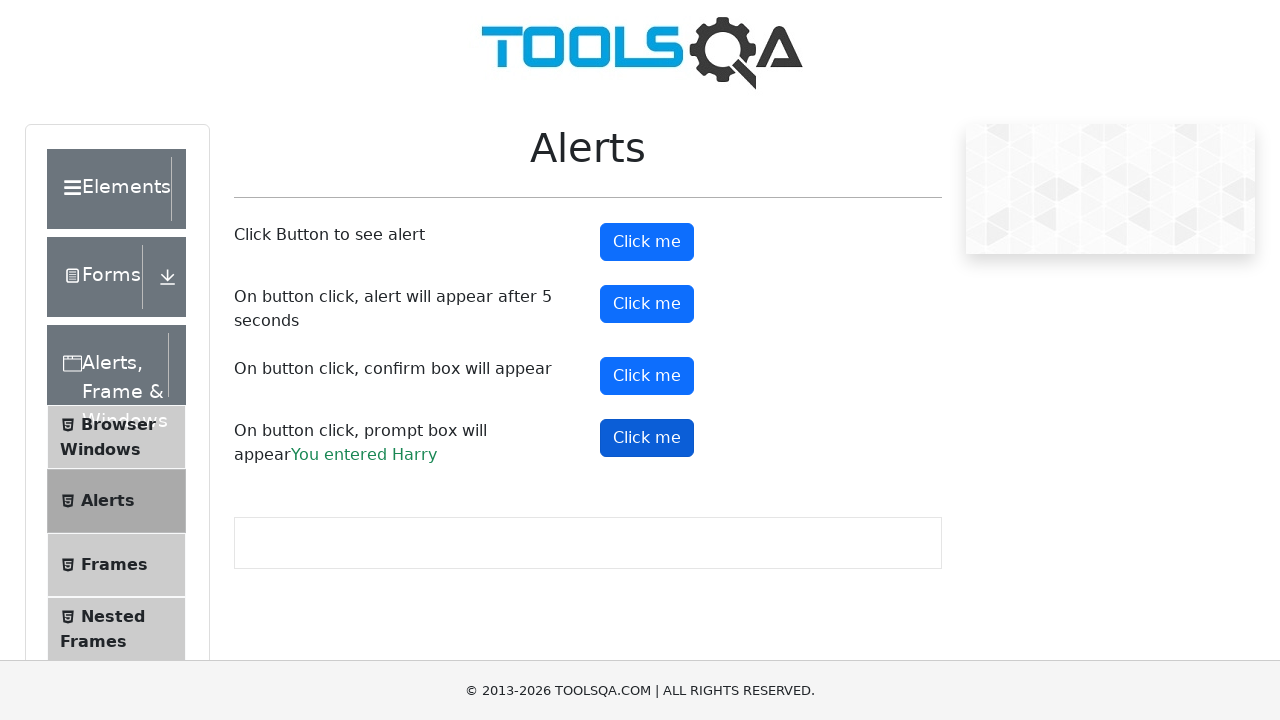

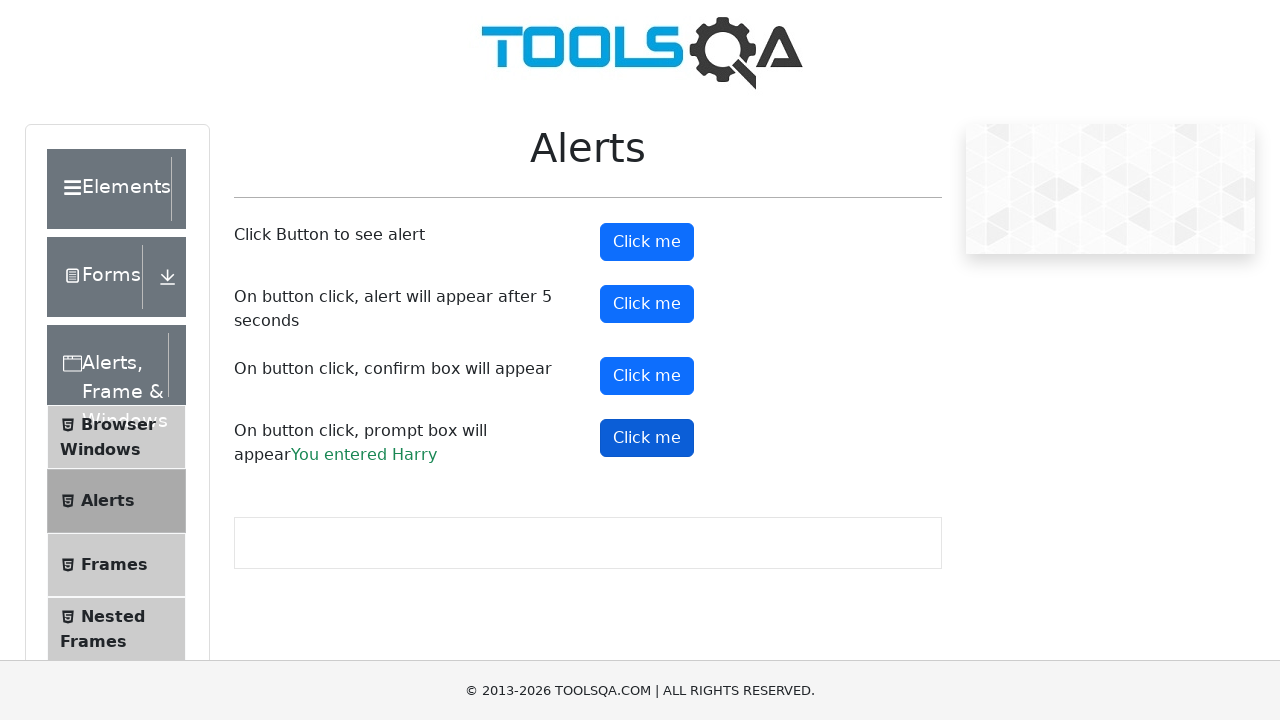